Tests a signup form by filling in first name, last name, and email fields, then submitting the form

Starting URL: http://secure-retreat-92358.herokuapp.com/

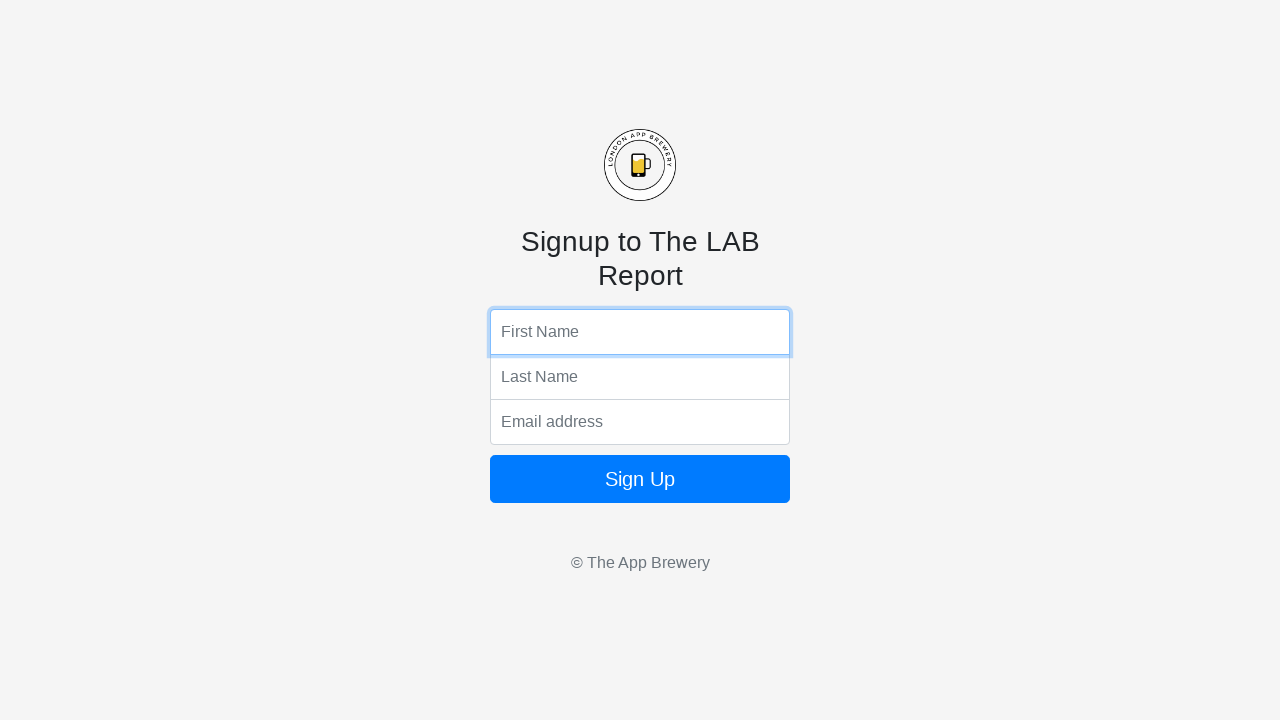

Filled first name field with 'Fred' on input[name='fName']
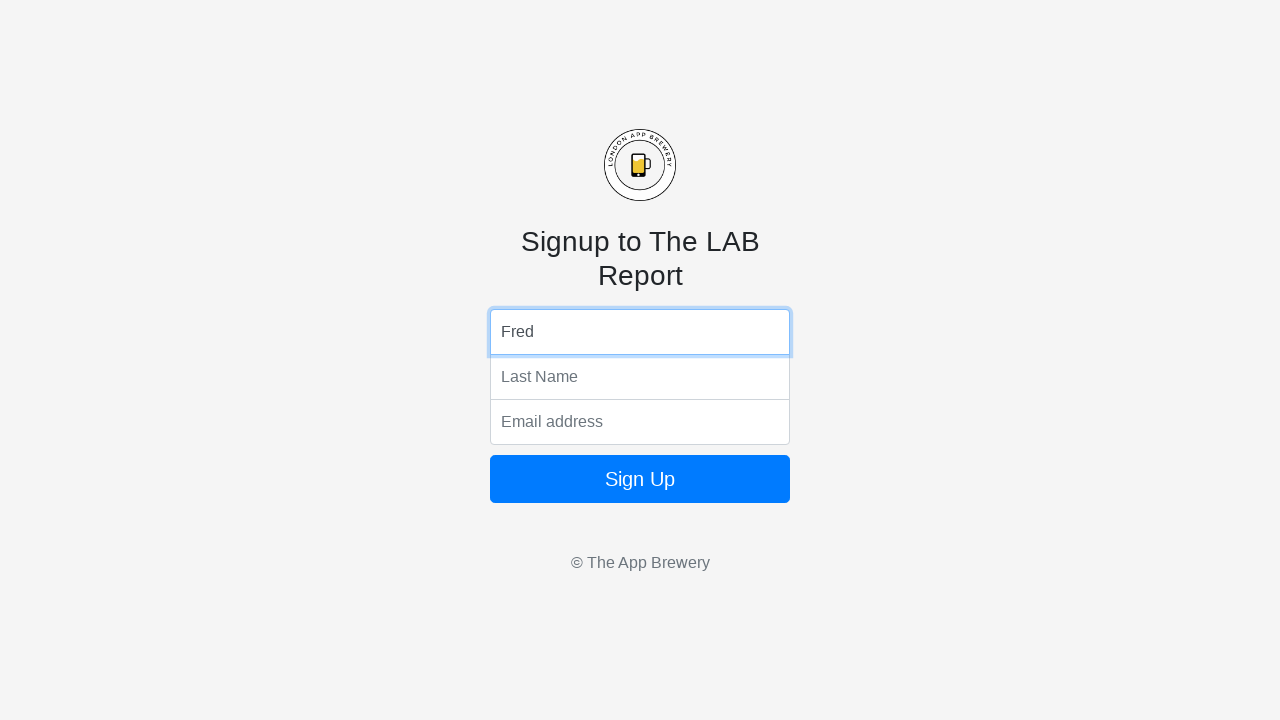

Filled last name field with 'Flinstone' on input[name='lName']
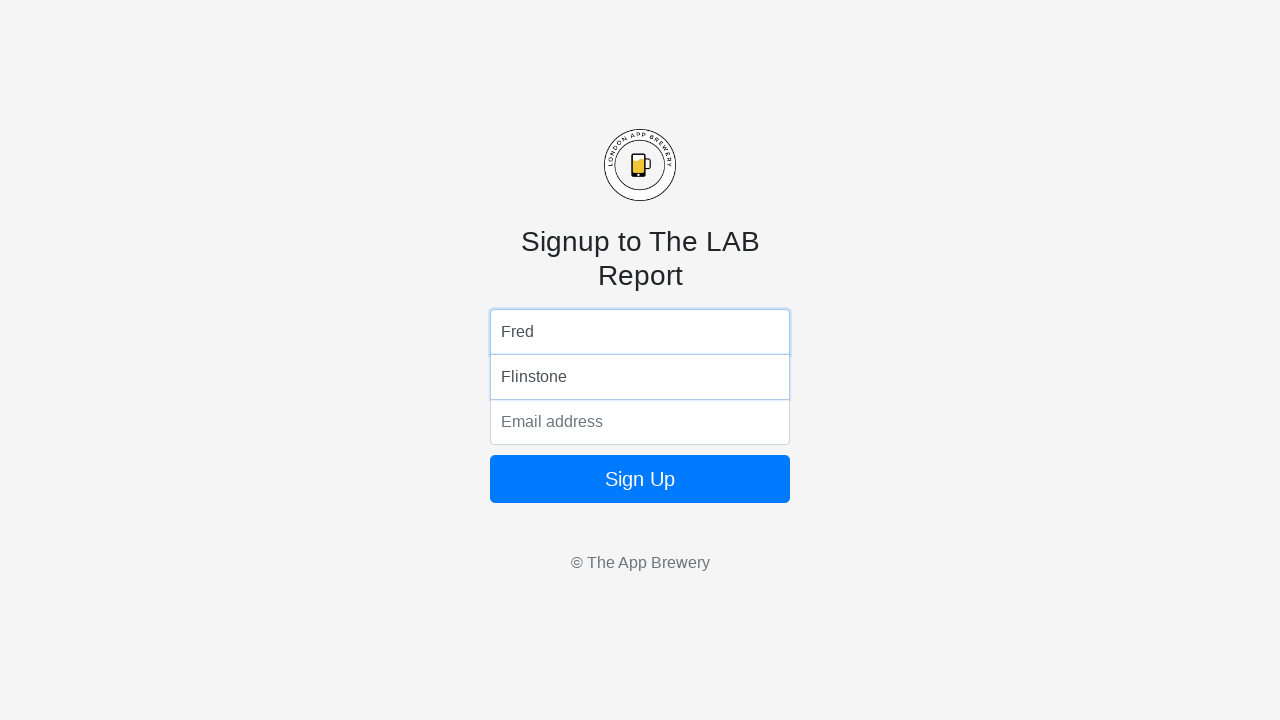

Filled email field with 'ff@bedrock.az' on input[name='email']
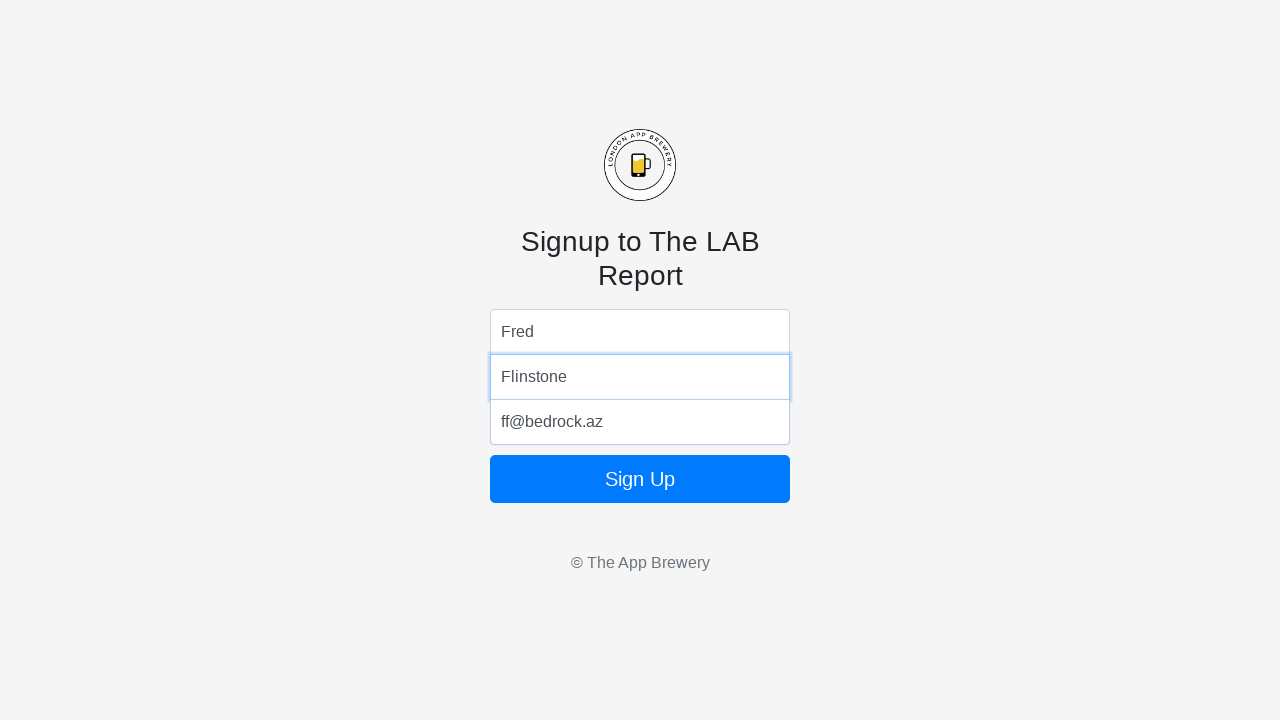

Clicked Sign Up button to submit the form at (640, 479) on form button
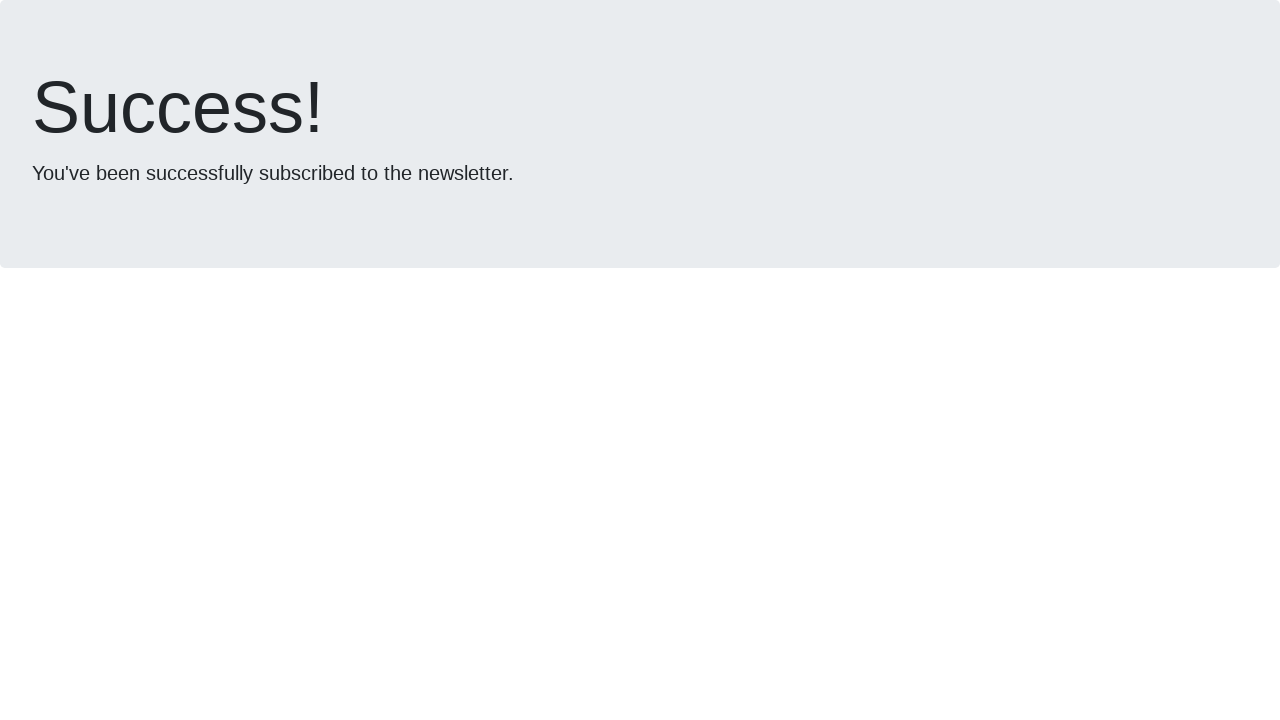

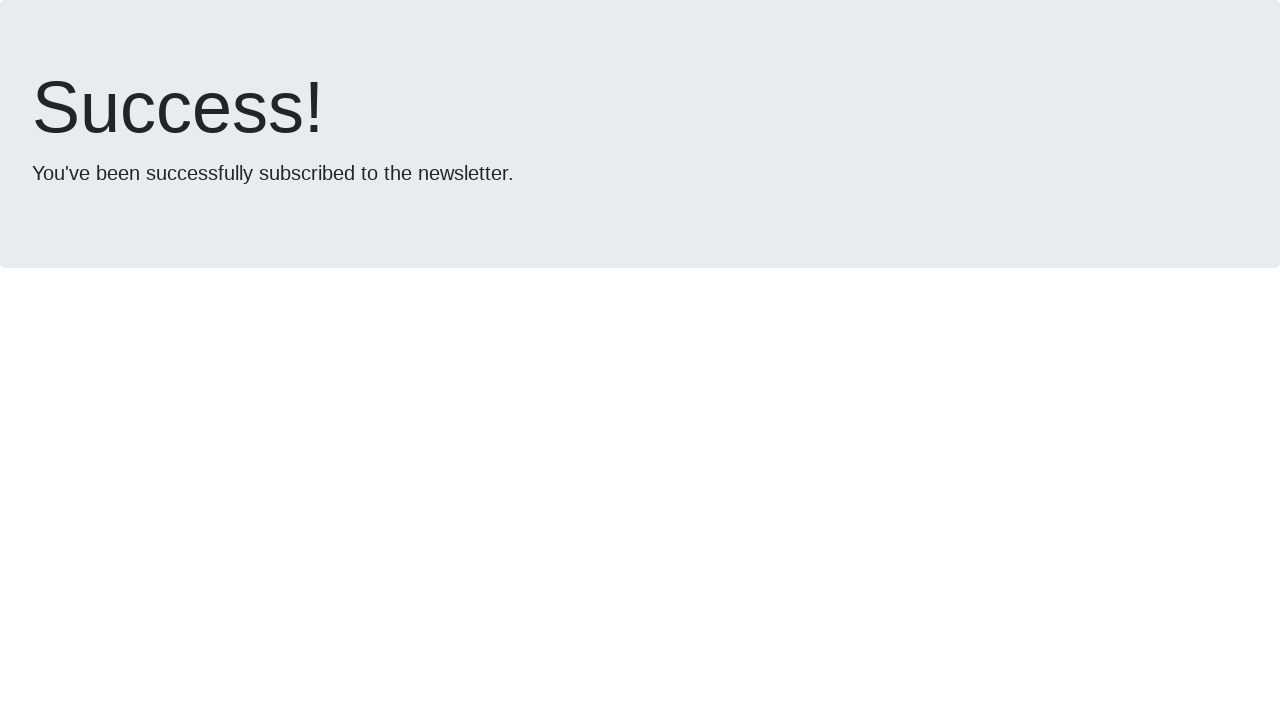